Tests navigation to the autocomplete page and verifies the page heading displays "Autocomplete"

Starting URL: https://formy-project.herokuapp.com/

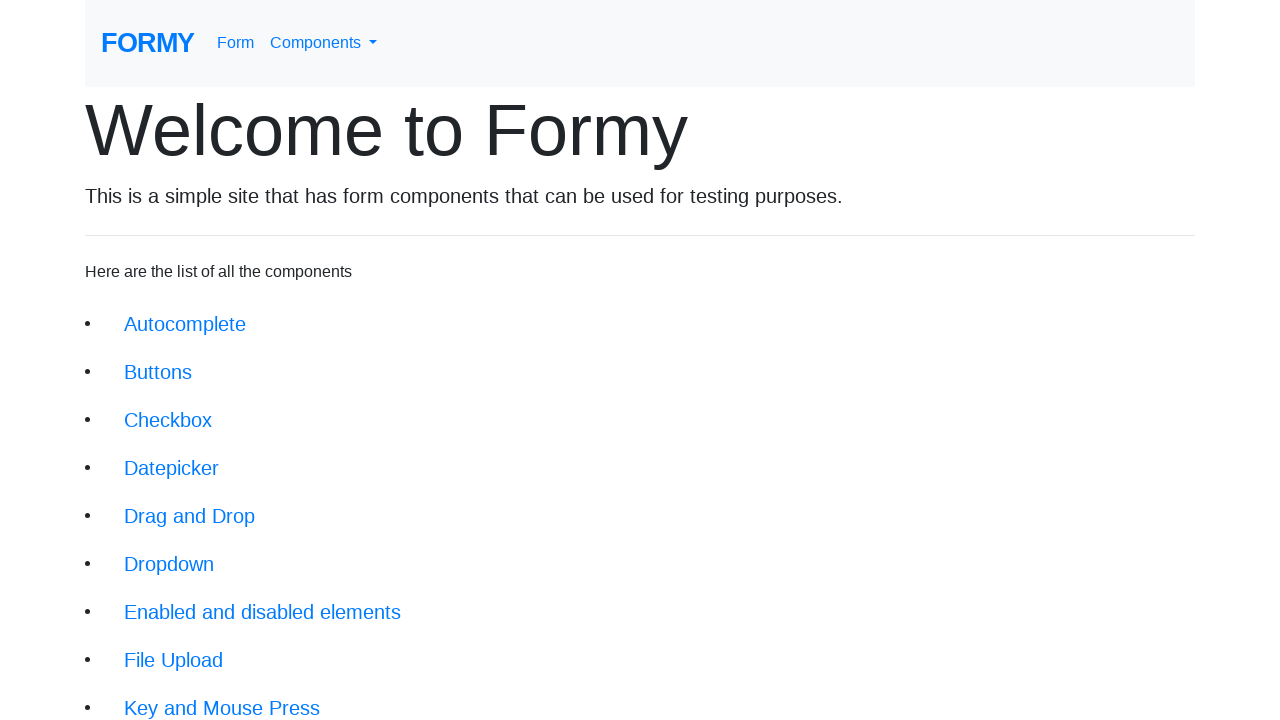

Clicked on the autocomplete navigation link at (185, 324) on xpath=//li/a[@href='/autocomplete']
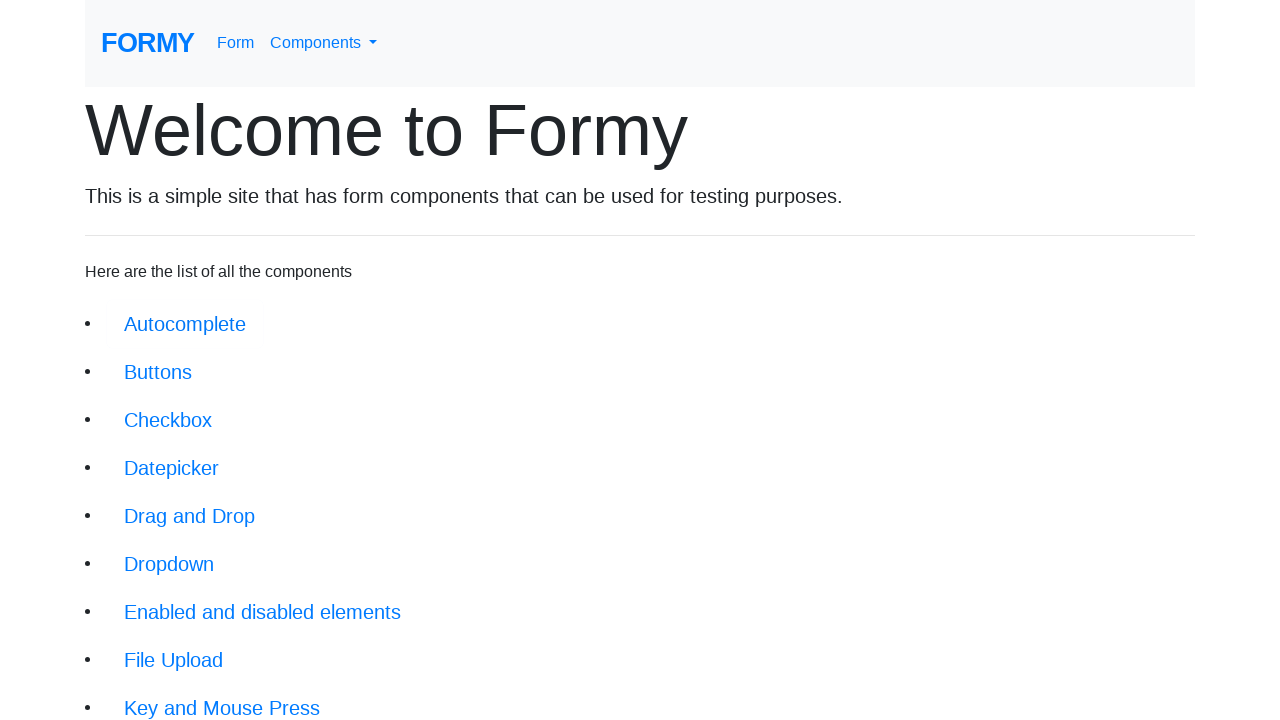

Autocomplete page heading loaded and verified
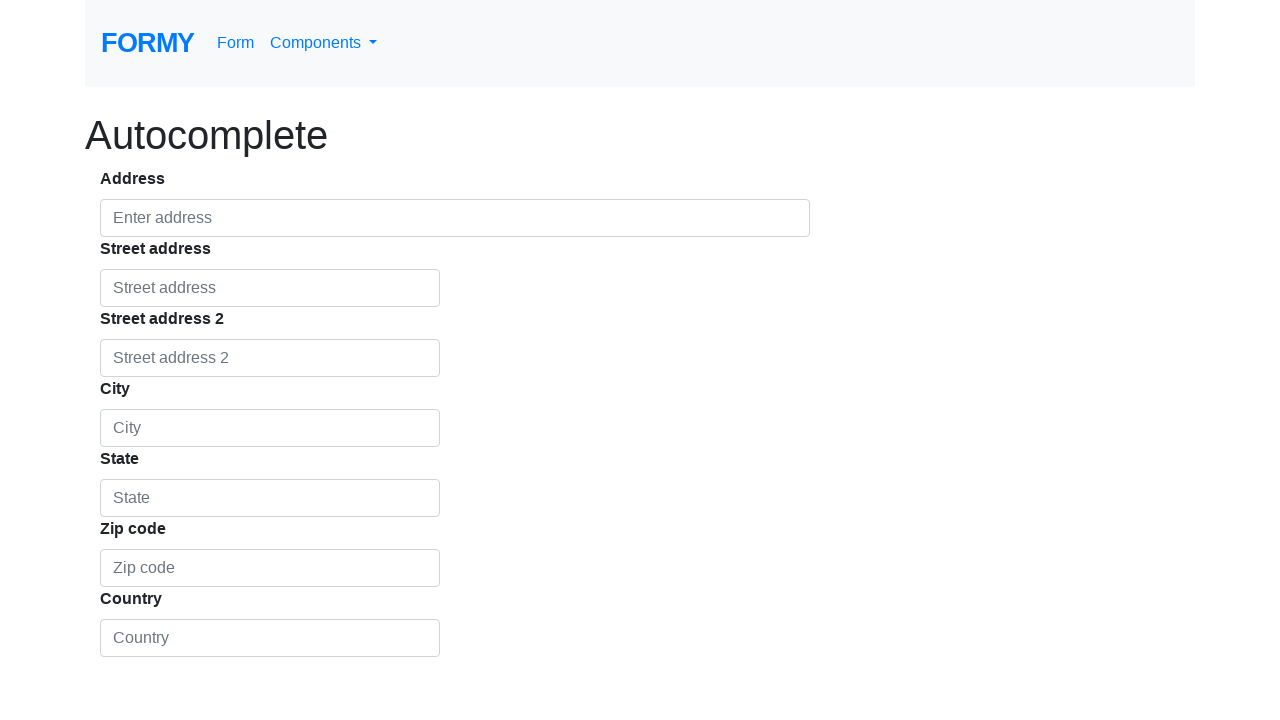

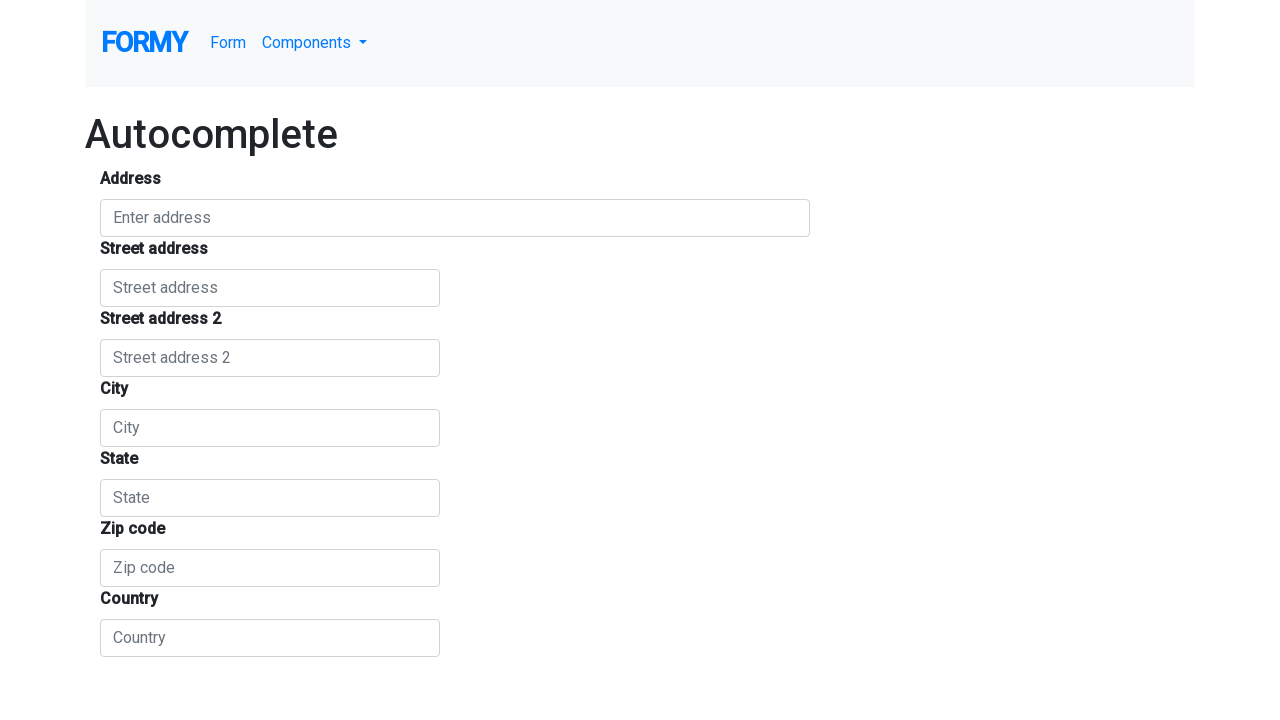